Tests clicking the "Impressive" radio button and verifies that the selection text displays "Impressive"

Starting URL: https://demoqa.com/radio-button

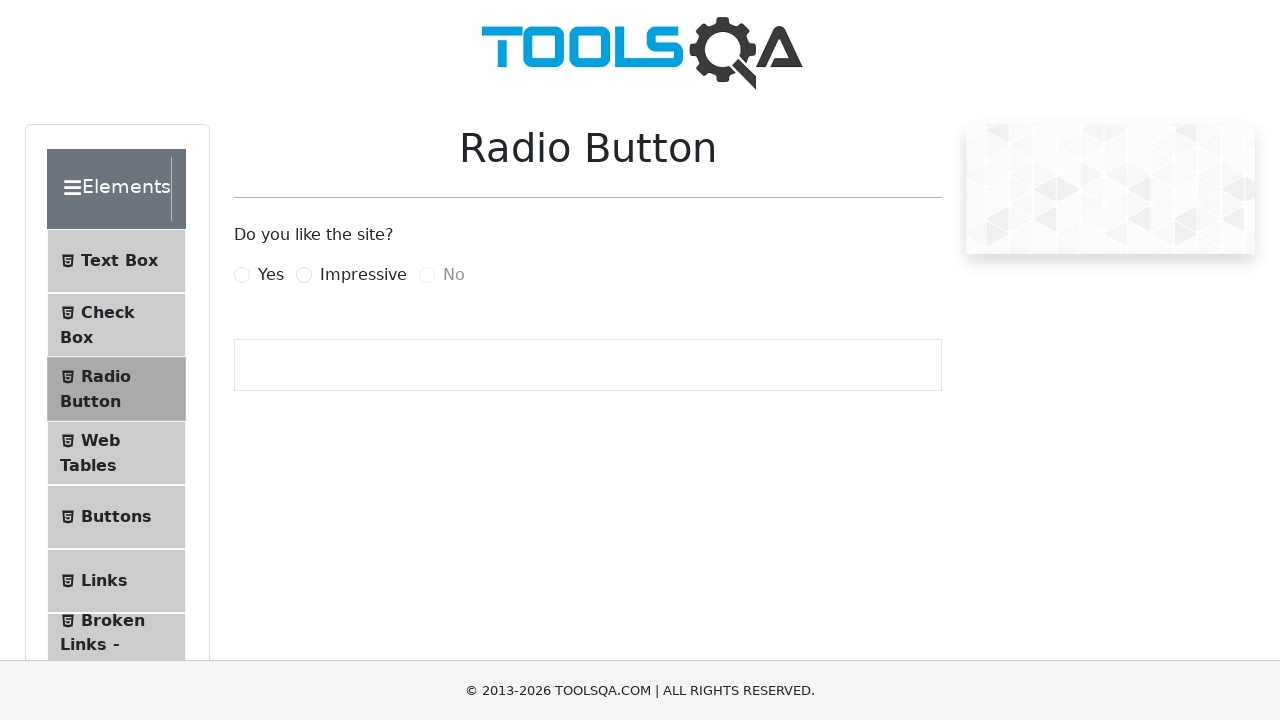

Clicked the 'Impressive' radio button using JavaScript
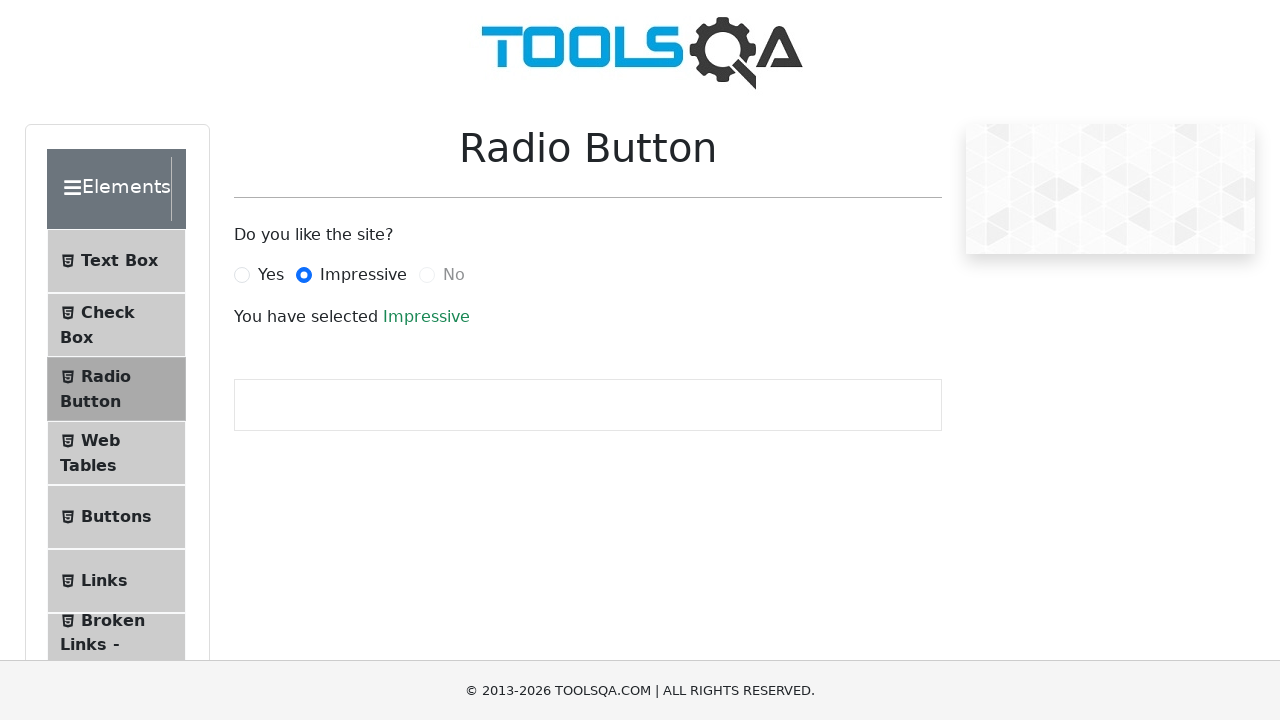

Verified that 'Impressive' selection text is displayed
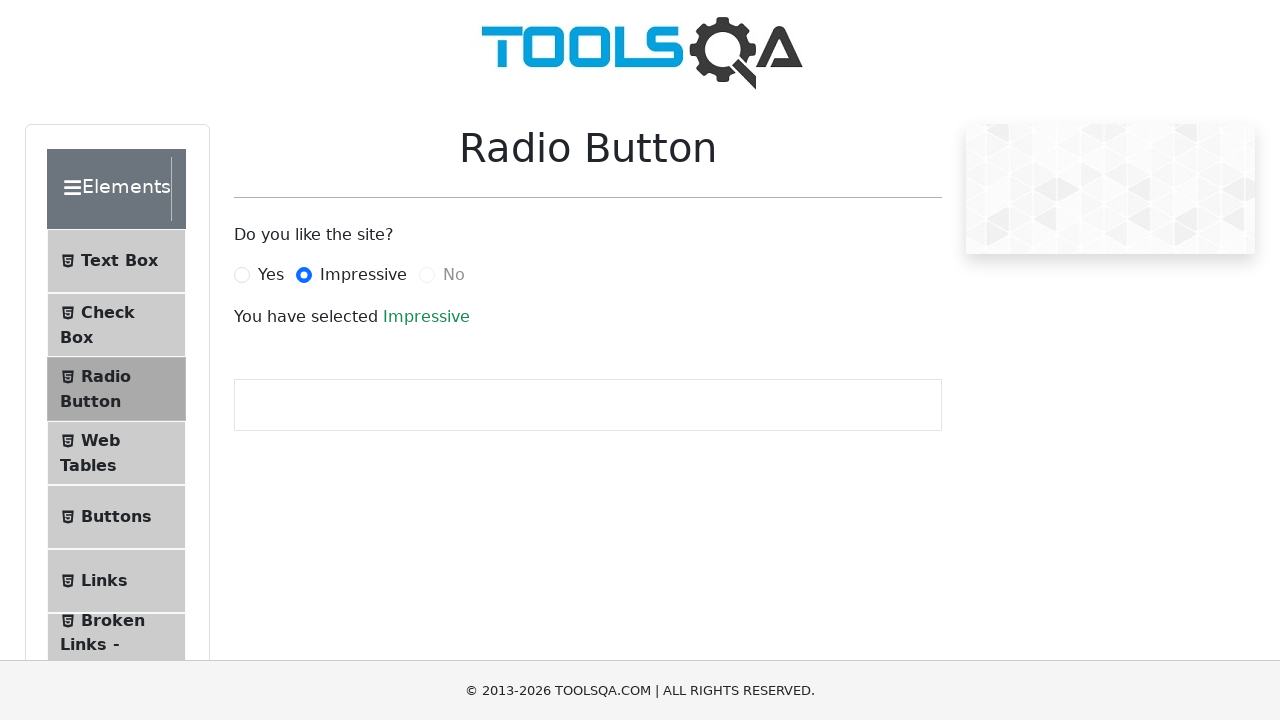

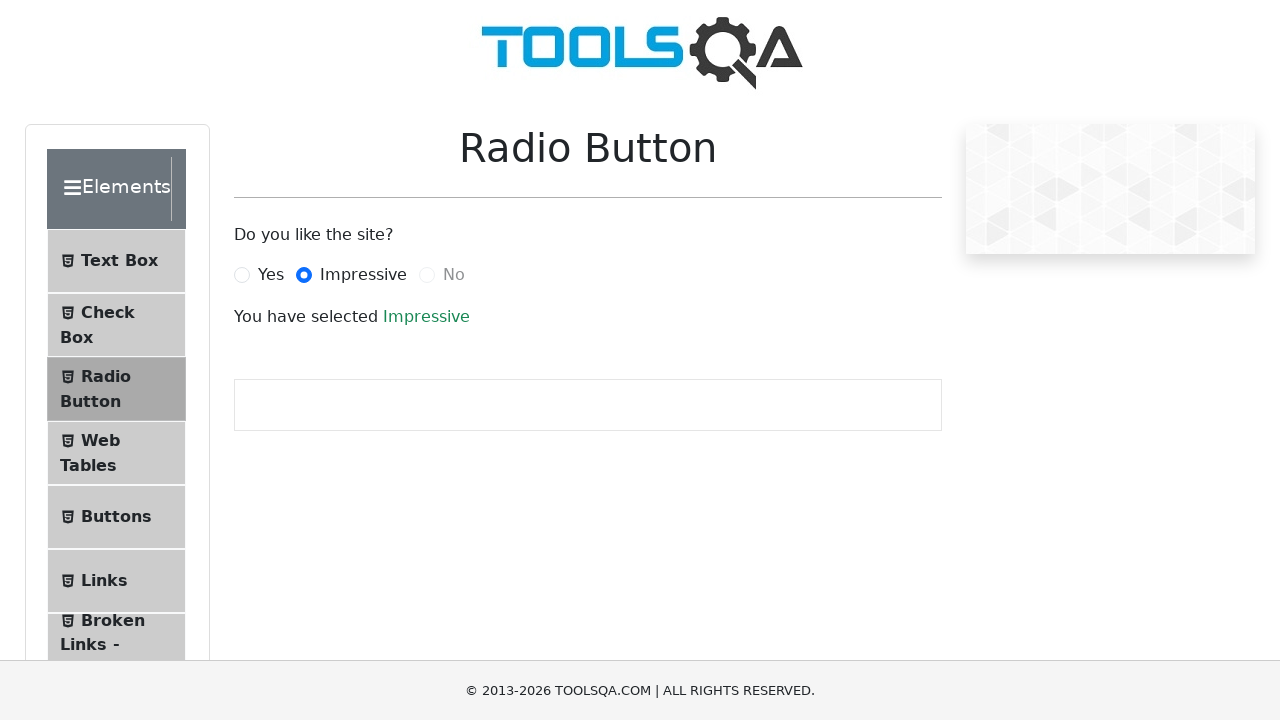